Tests the public telephone directory by searching for both business and private numbers with location filters

Starting URL: https://telemach.ba/

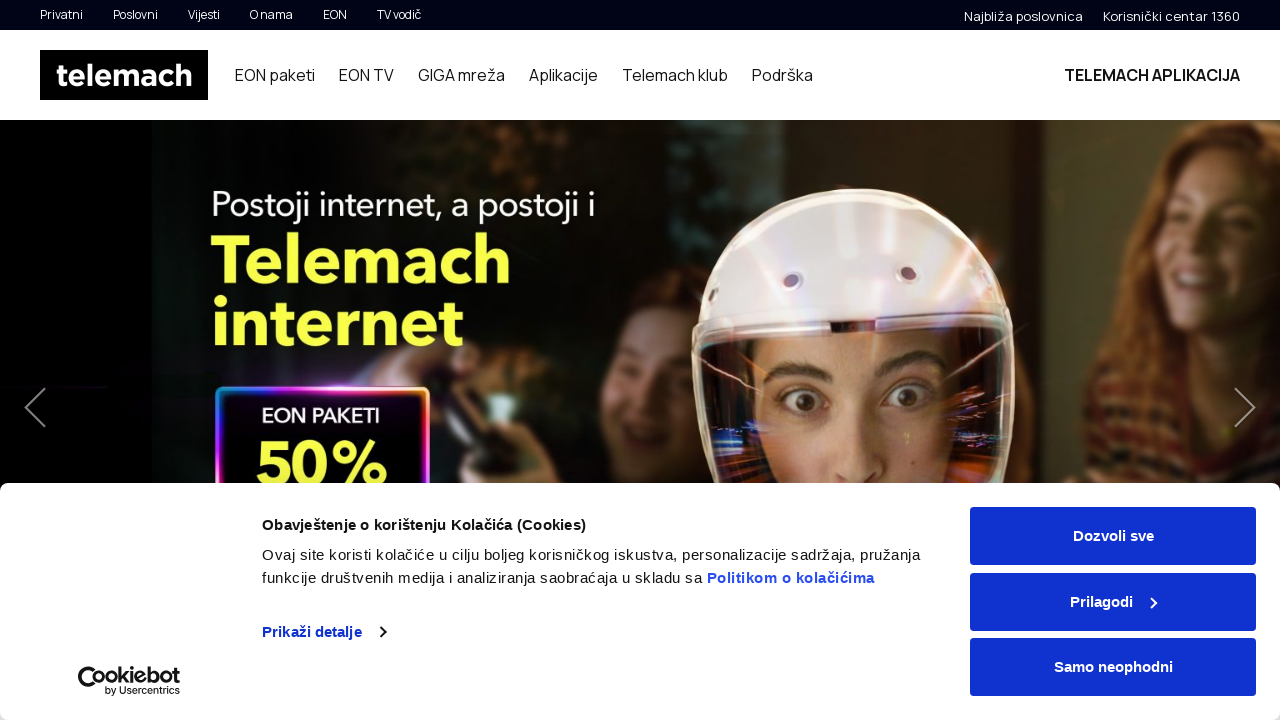

Scrolled down 1500px to footer area
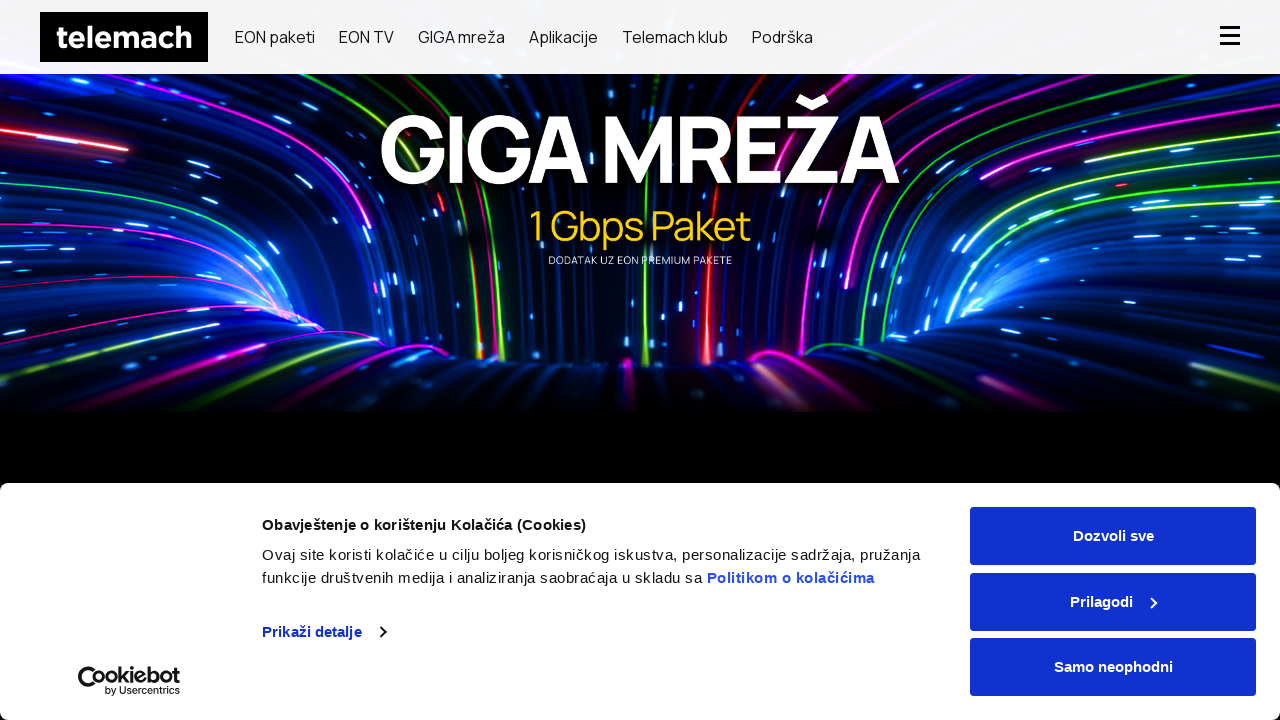

Clicked on public directory link in footer navigation at (747, 361) on #ft-navigation > li:nth-child(4) > ul > li > a
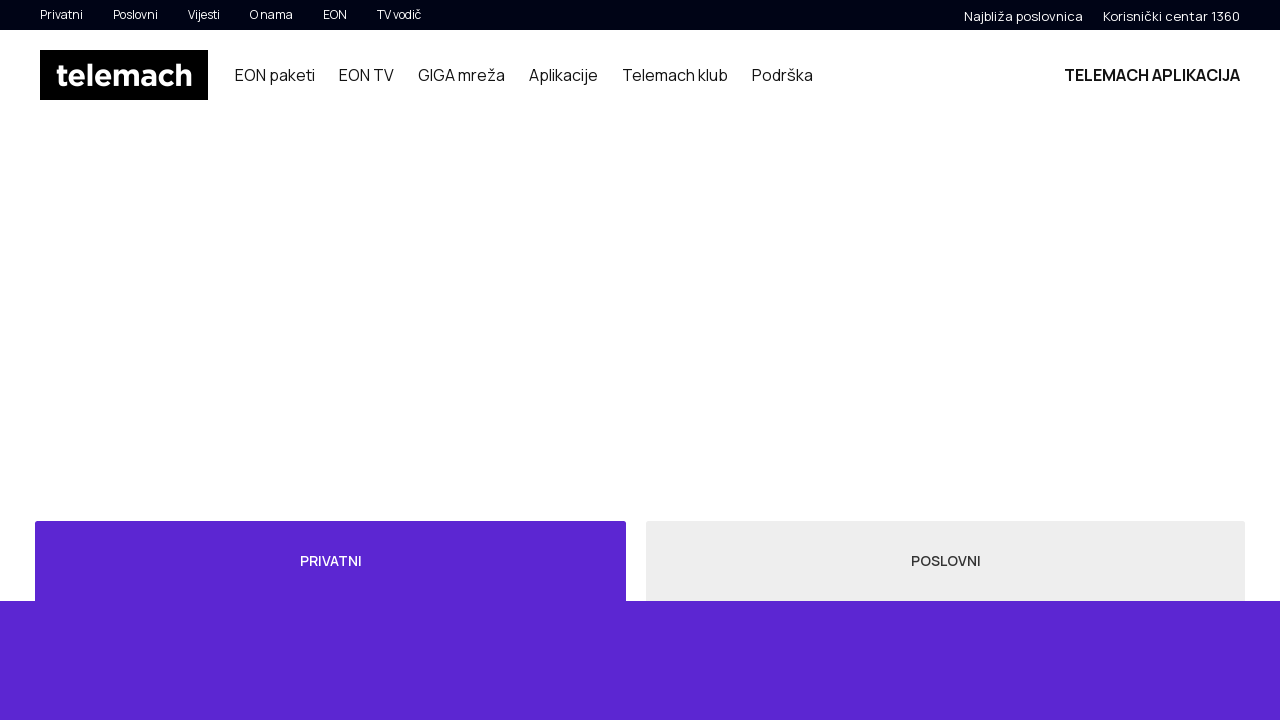

Scrolled down additional 500px
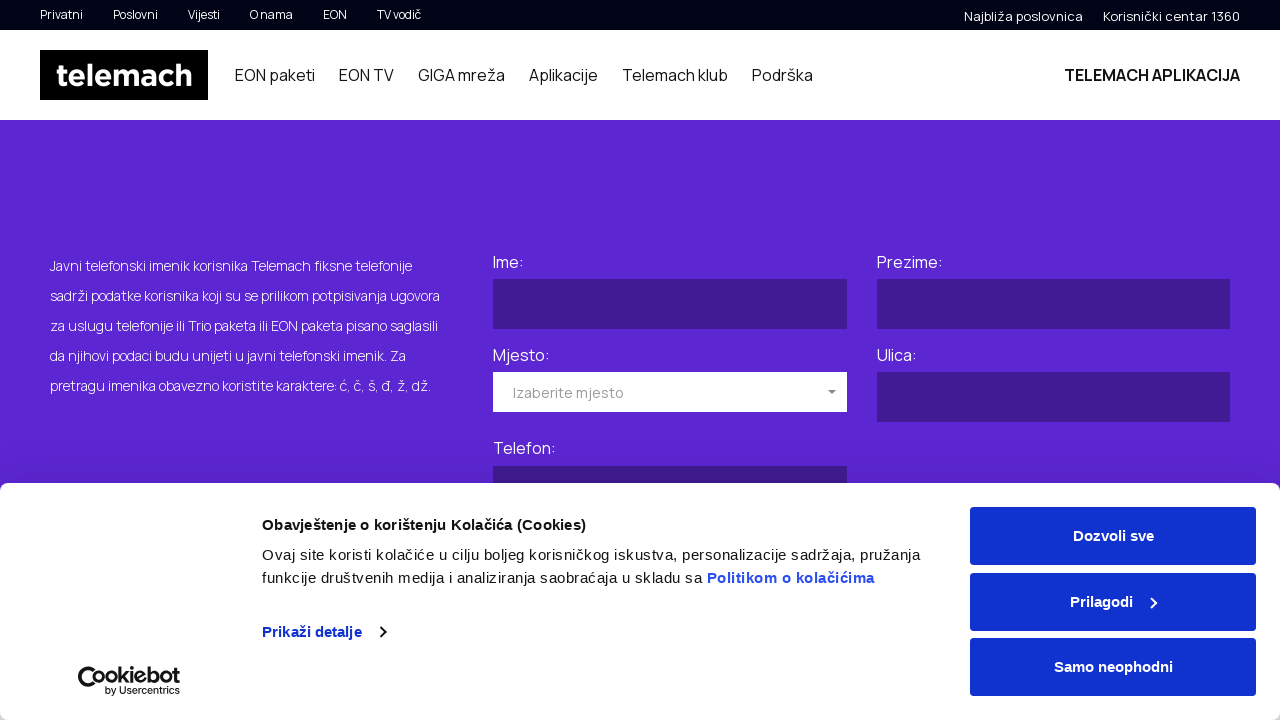

Clicked on business tab in telephone directory at (946, 361) on #myTab > li:nth-child(2) > a
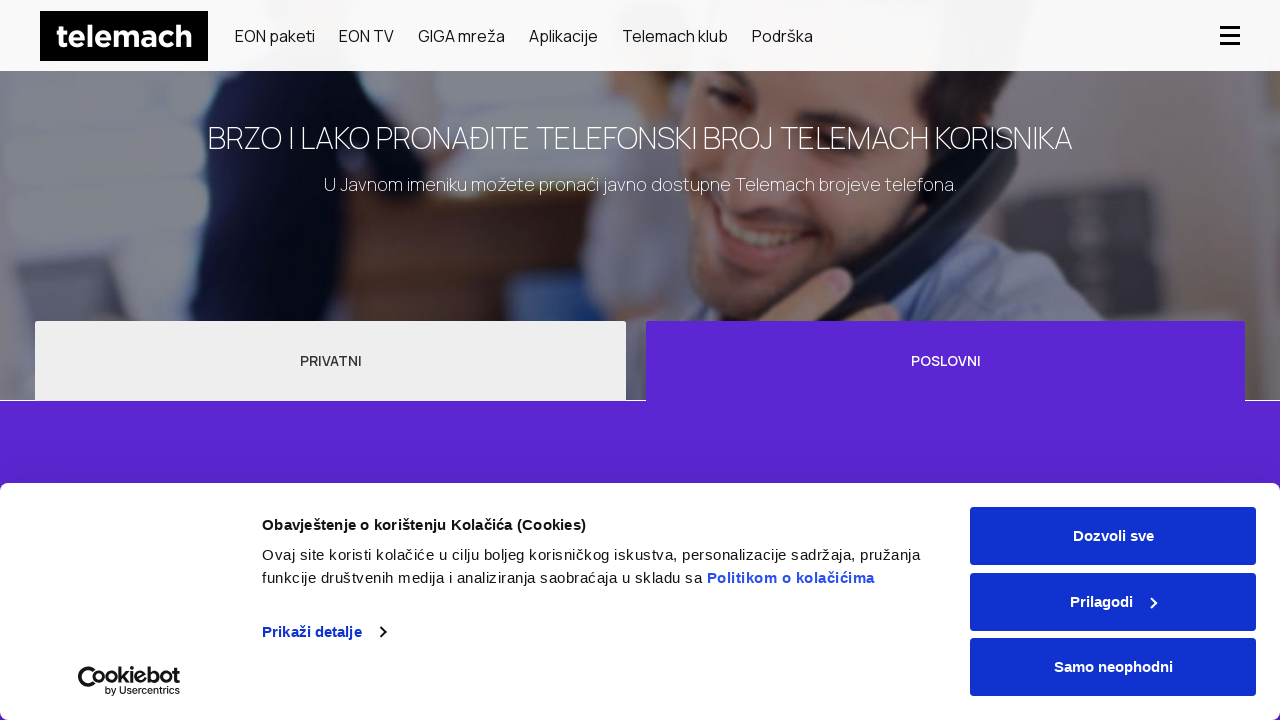

Filled business name field with 'Test Company' on #phonebook-app > div > form > div > div:nth-child(1) > input
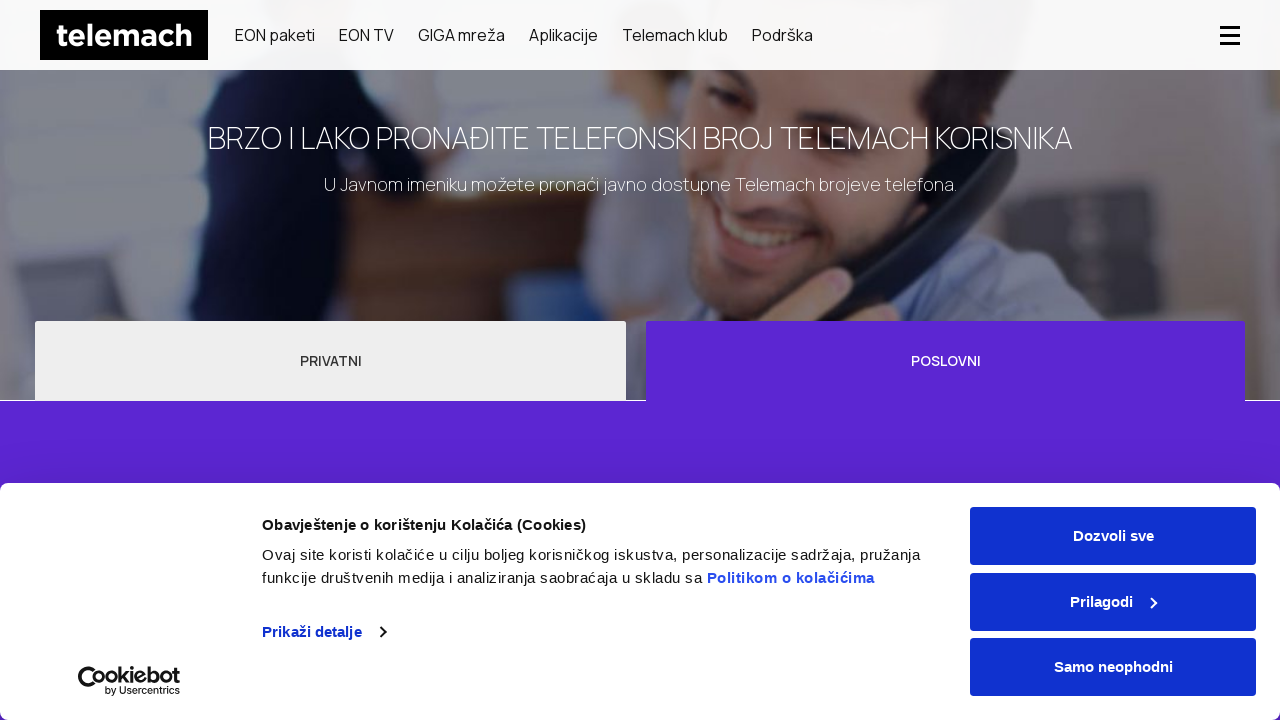

Clicked on location dropdown for business search at (1053, 361) on #phonebook-app > div > form > div > div:nth-child(2) > div > div > input
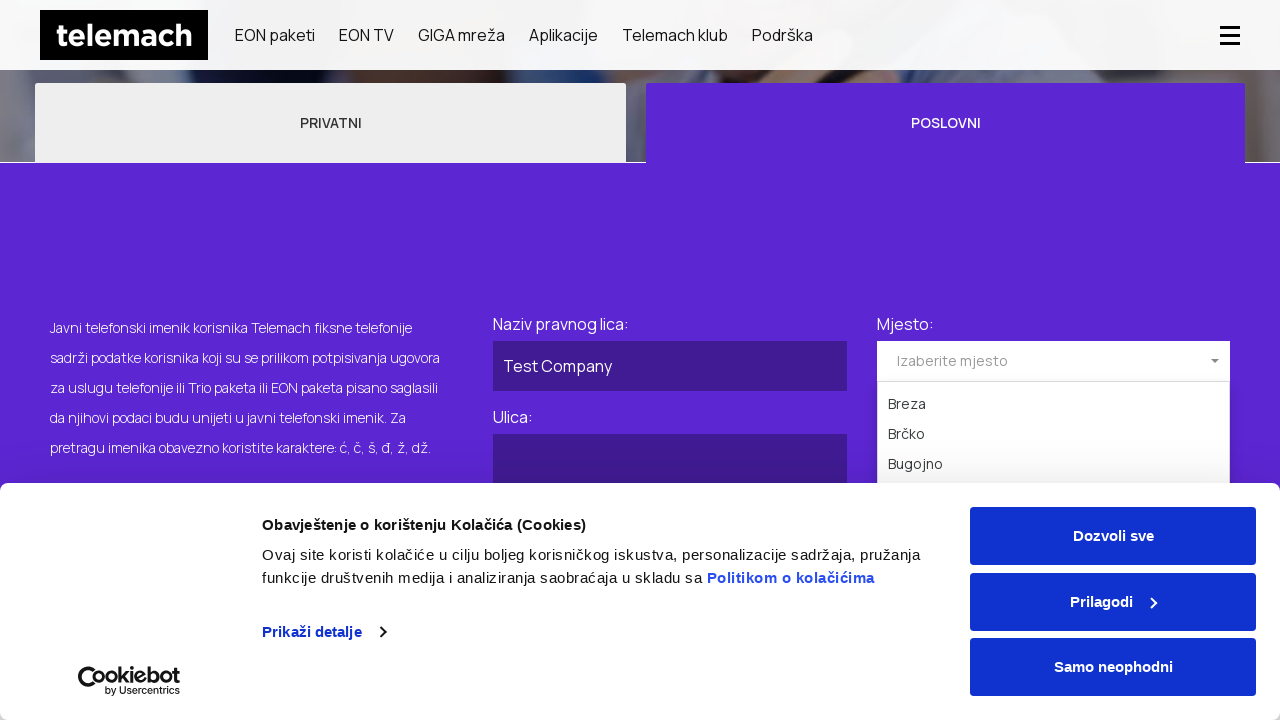

Selected Kiseljak from location dropdown at (1053, 361) on #phonebook-app > div > form > div > div:nth-child(2) > div > ul > li:nth-child(1
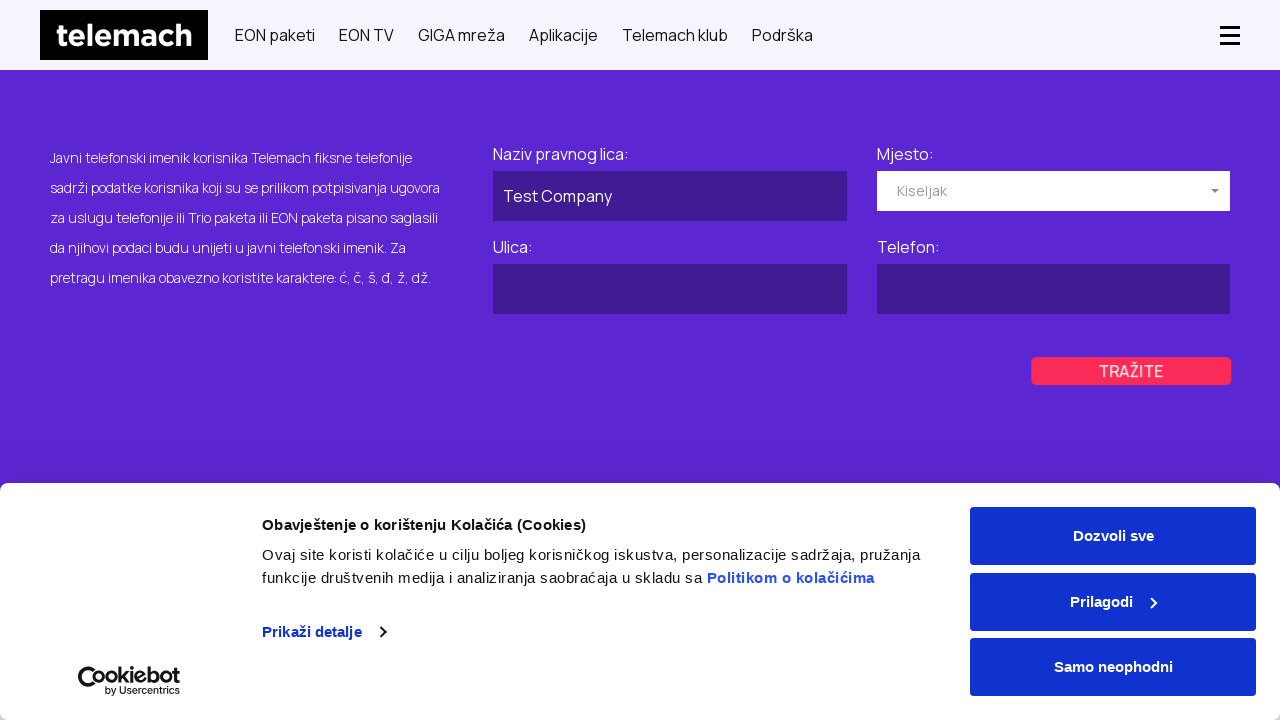

Filled street field with 'Testna Ulica' for business search on #phonebook-app > div > form > div > div:nth-child(3) > input
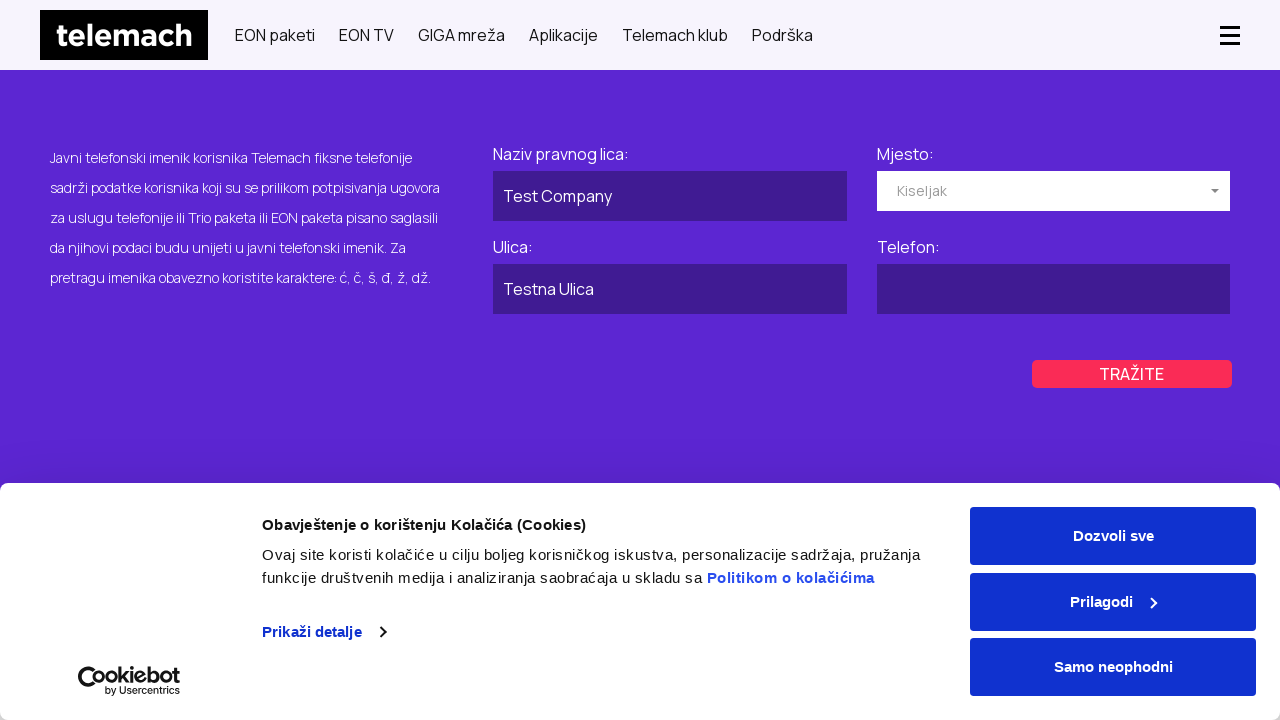

Filled phone number field with '033 333 333' for business search on #phonebook-app > div > form > div > div:nth-child(4) > input
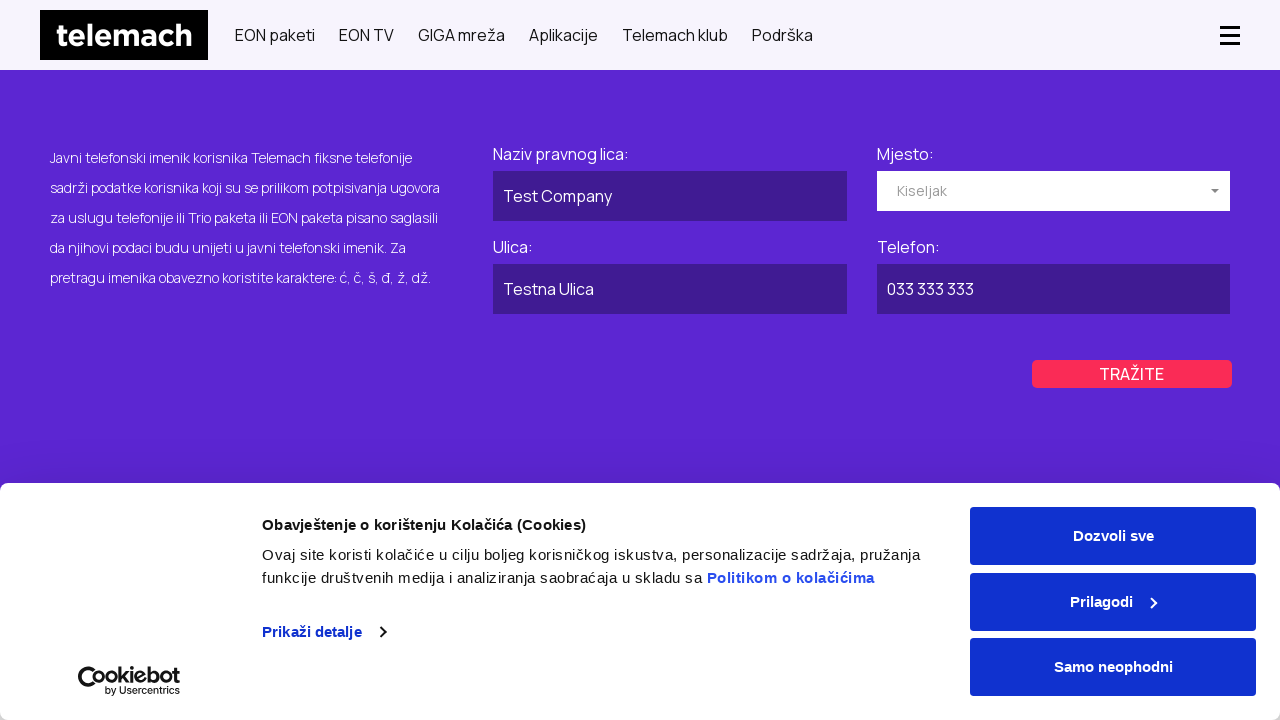

Clicked search button to search for business numbers at (1132, 374) on #phonebook-app > div > form > div > div.field-wrapper.col-xs-12.col-sm-6.col-lg-
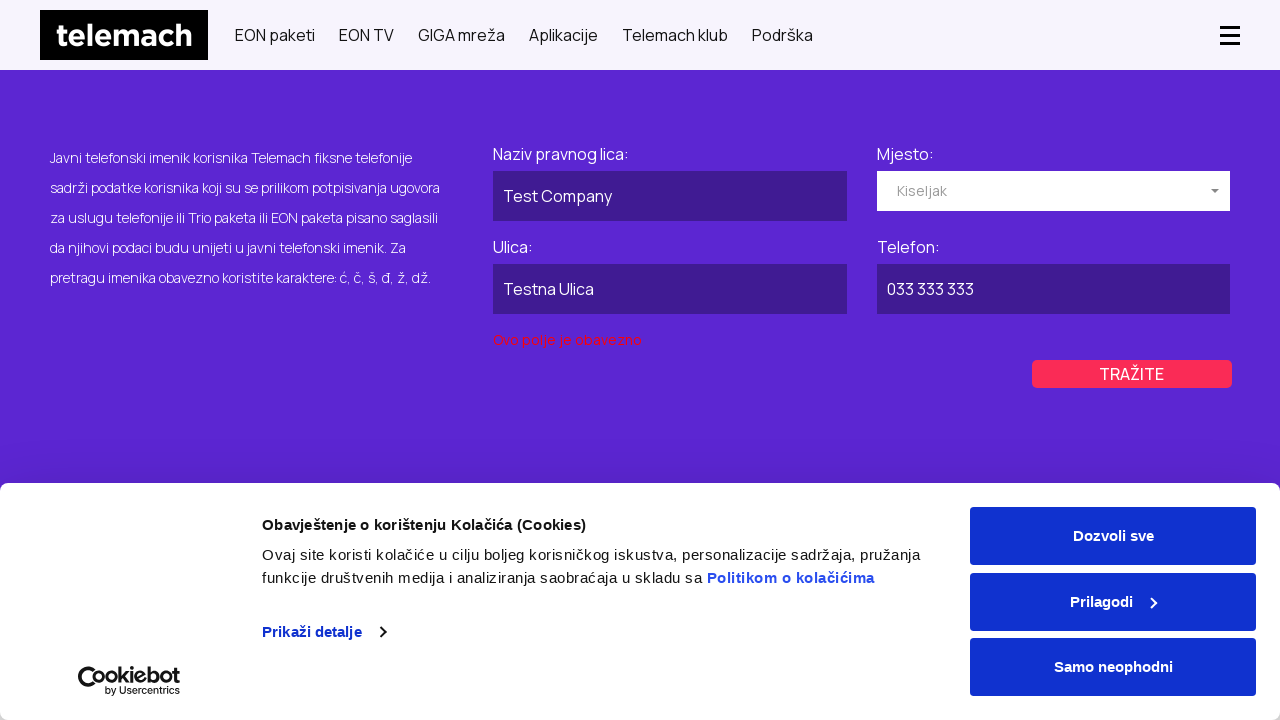

Clicked on private tab in telephone directory at (330, 361) on #myTab > li:nth-child(1) > a
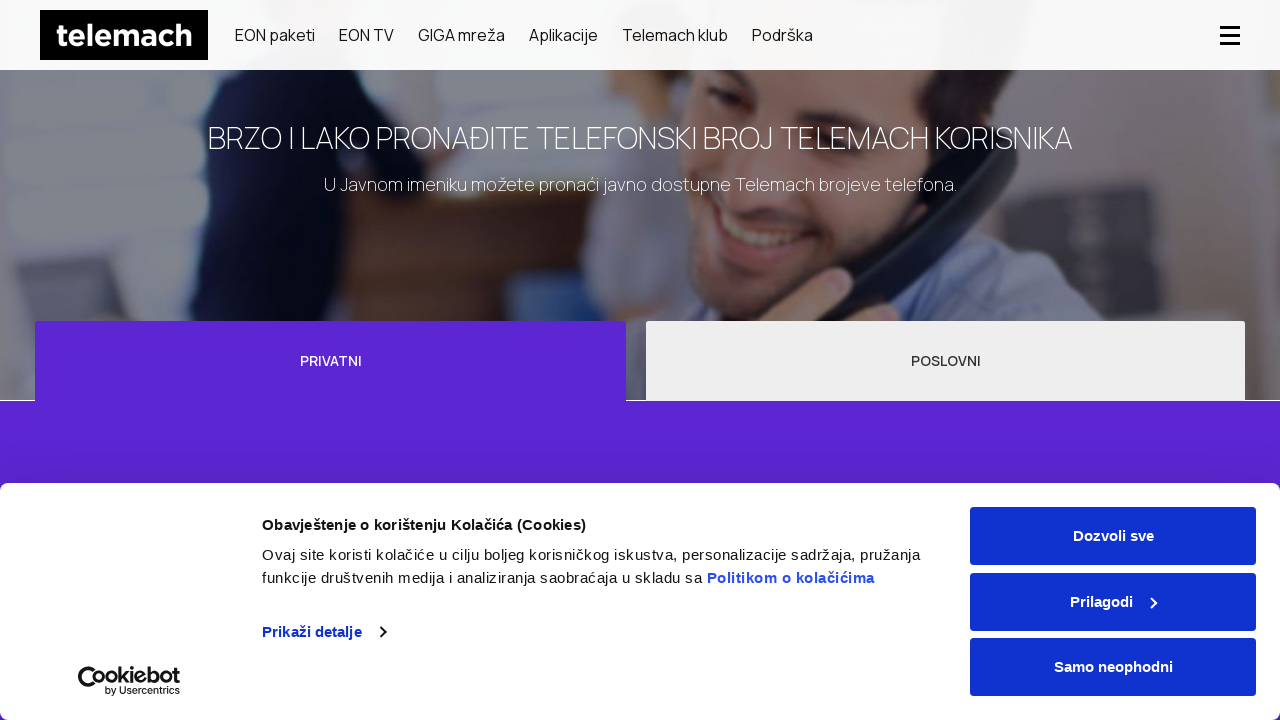

Filled first name field with 'Test' for private search on #phonebook-private-app > div > form > div > div:nth-child(1) > input
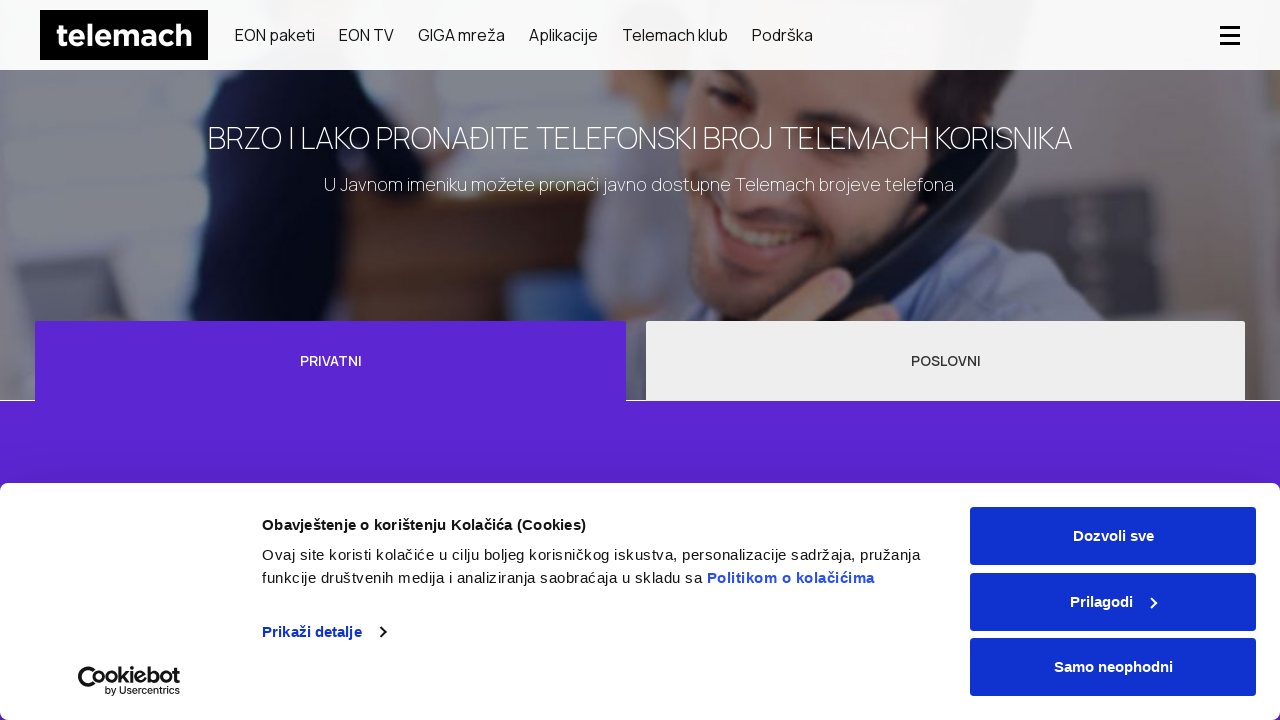

Filled last name field with 'Tester' for private search on #phonebook-private-app > div > form > div > div:nth-child(2) > input
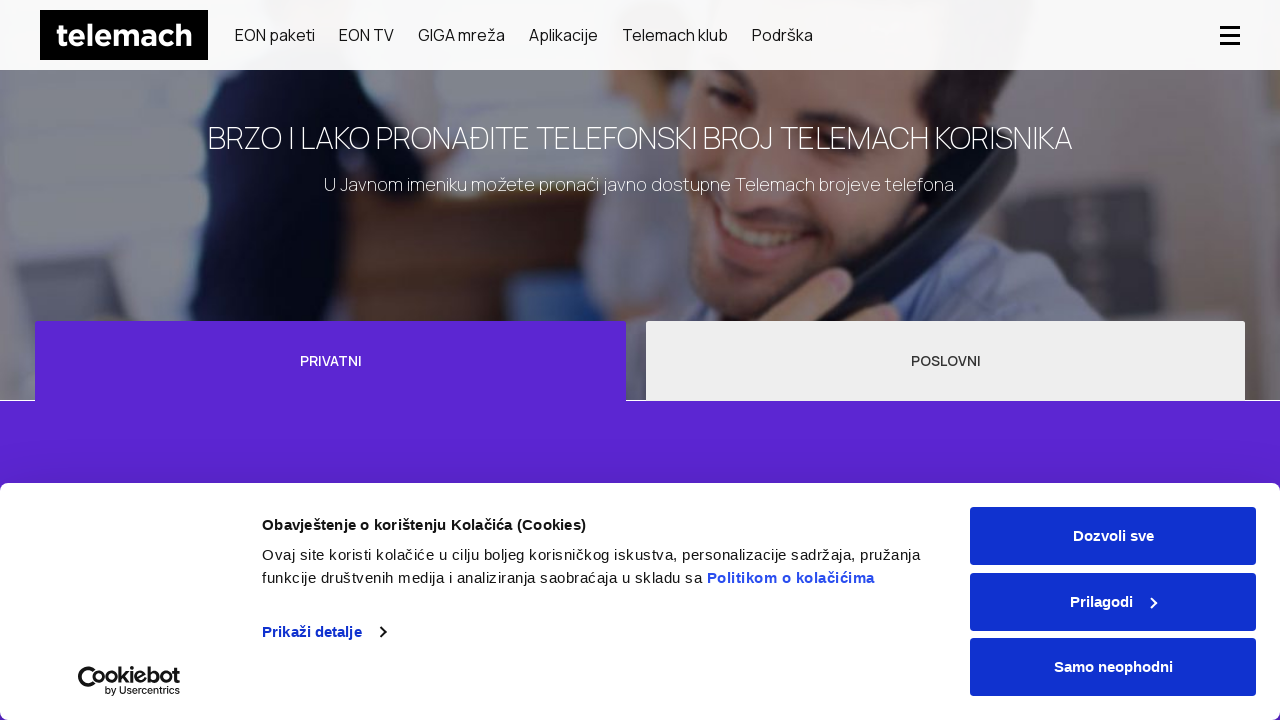

Clicked on location dropdown for private search at (670, 360) on #phonebook-private-app > div > form > div > div:nth-child(3) > div > div > input
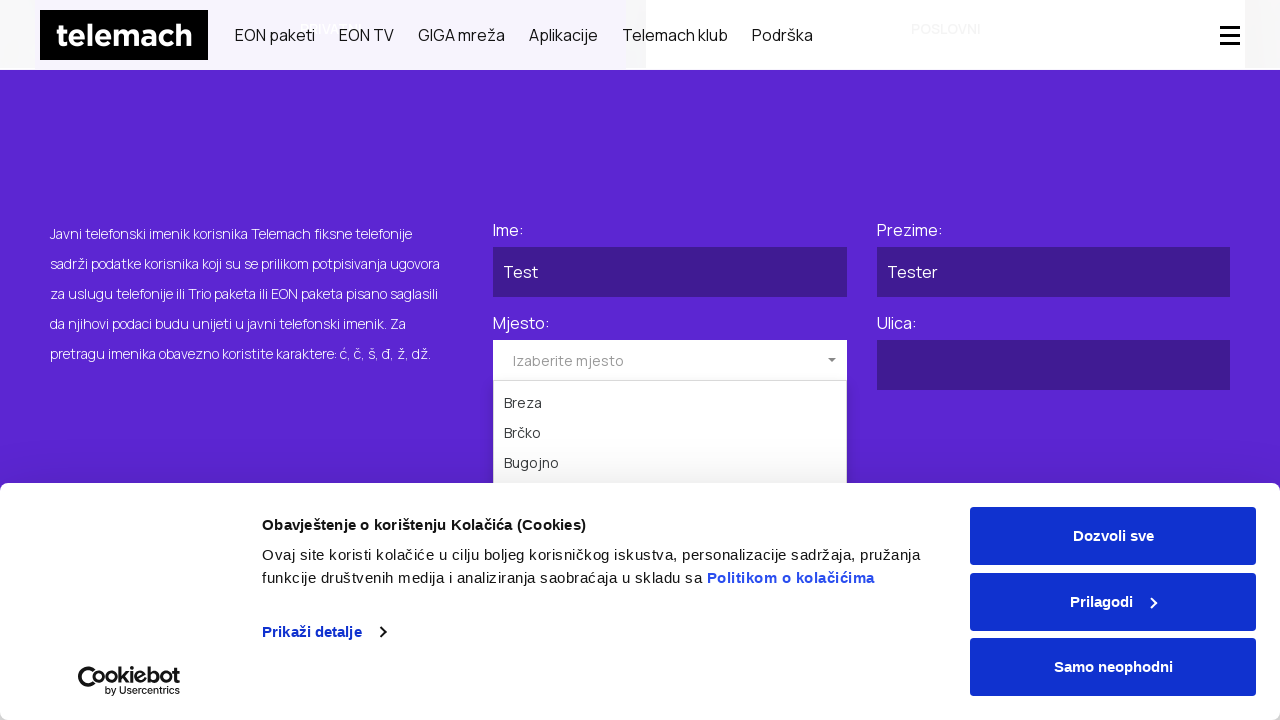

Selected Čapljina from location dropdown at (670, 360) on #phonebook-private-app > div > form > div > div:nth-child(3) > div > ul > li:nth
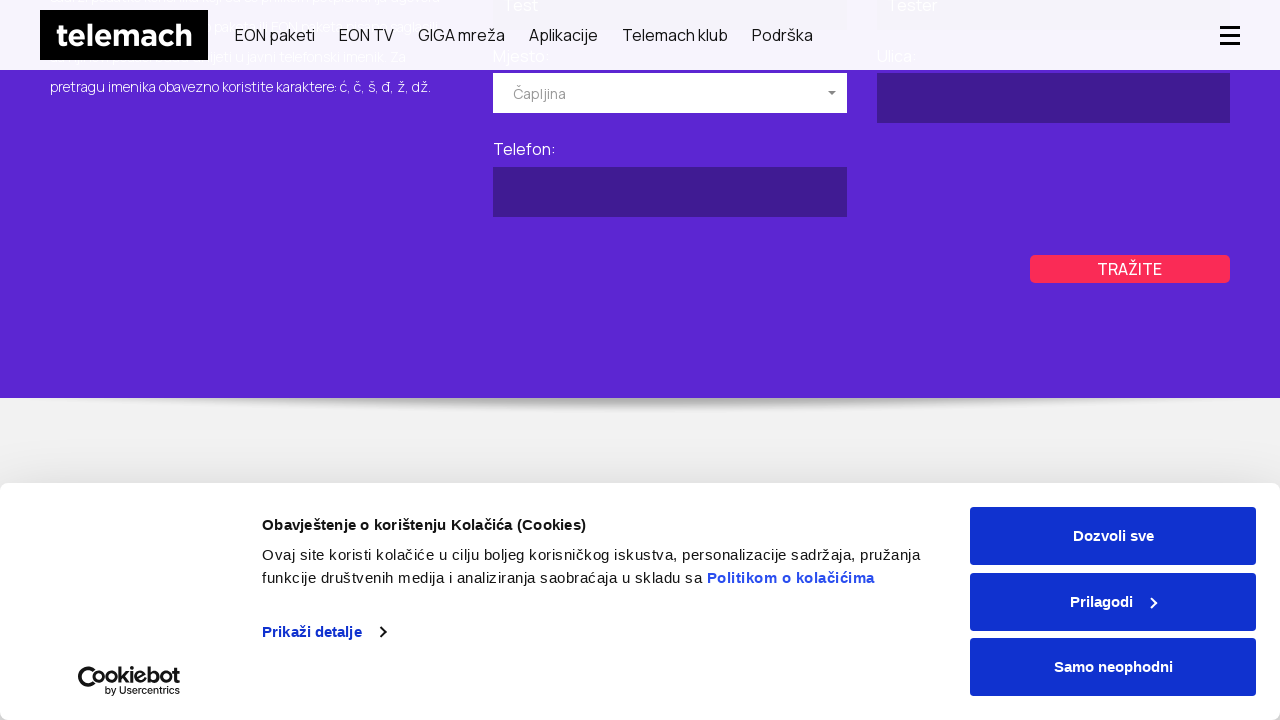

Filled street field with 'Testna Ulica' for private search on #phonebook-private-app > div > form > div > div:nth-child(4) > input
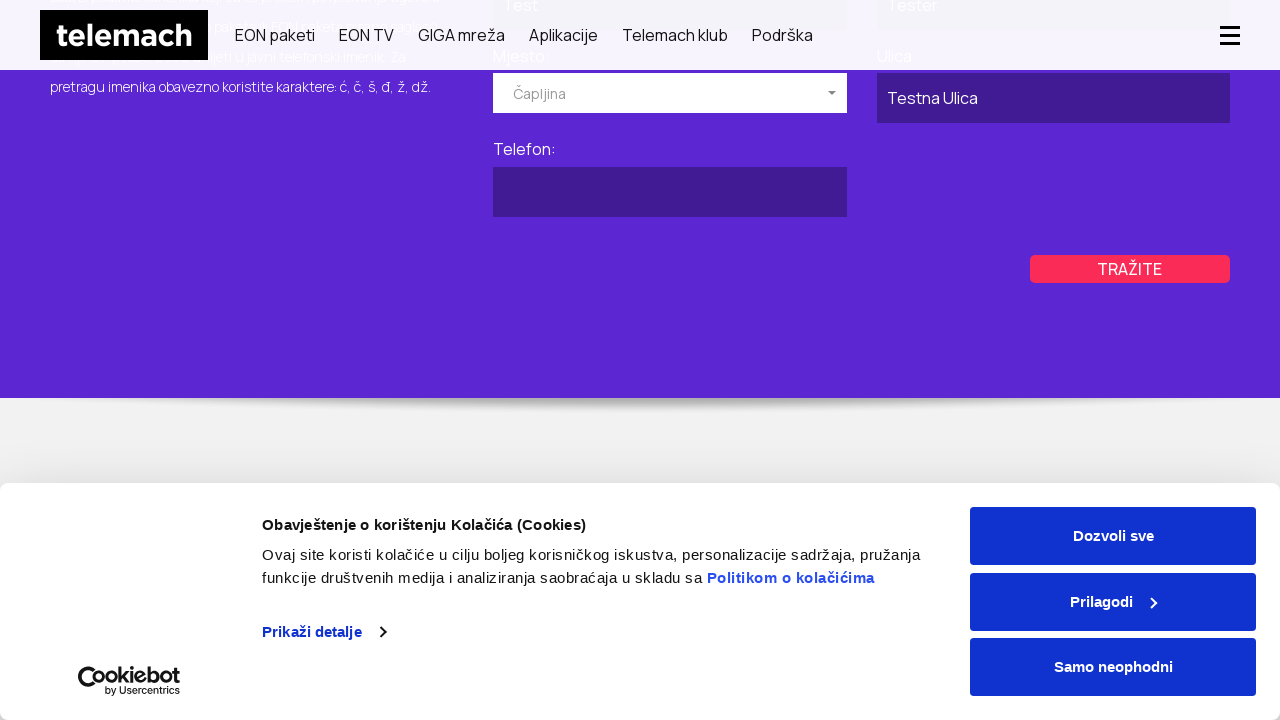

Filled phone number field with '033 333 333' for private search on #phonebook-private-app > div > form > div > div:nth-child(5) > input
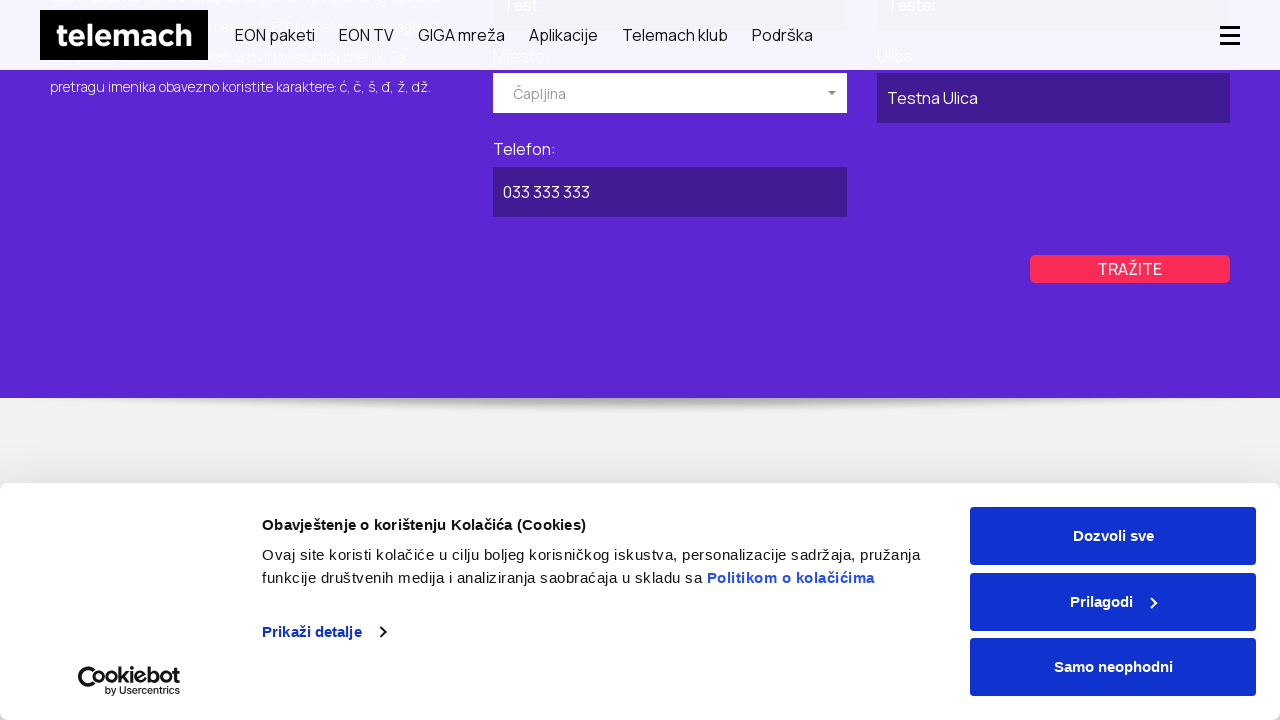

Clicked search button to search for private numbers at (1130, 269) on #phonebook-private-app > div > form > div > div.field-wrapper.col-xs-12.col-sm-o
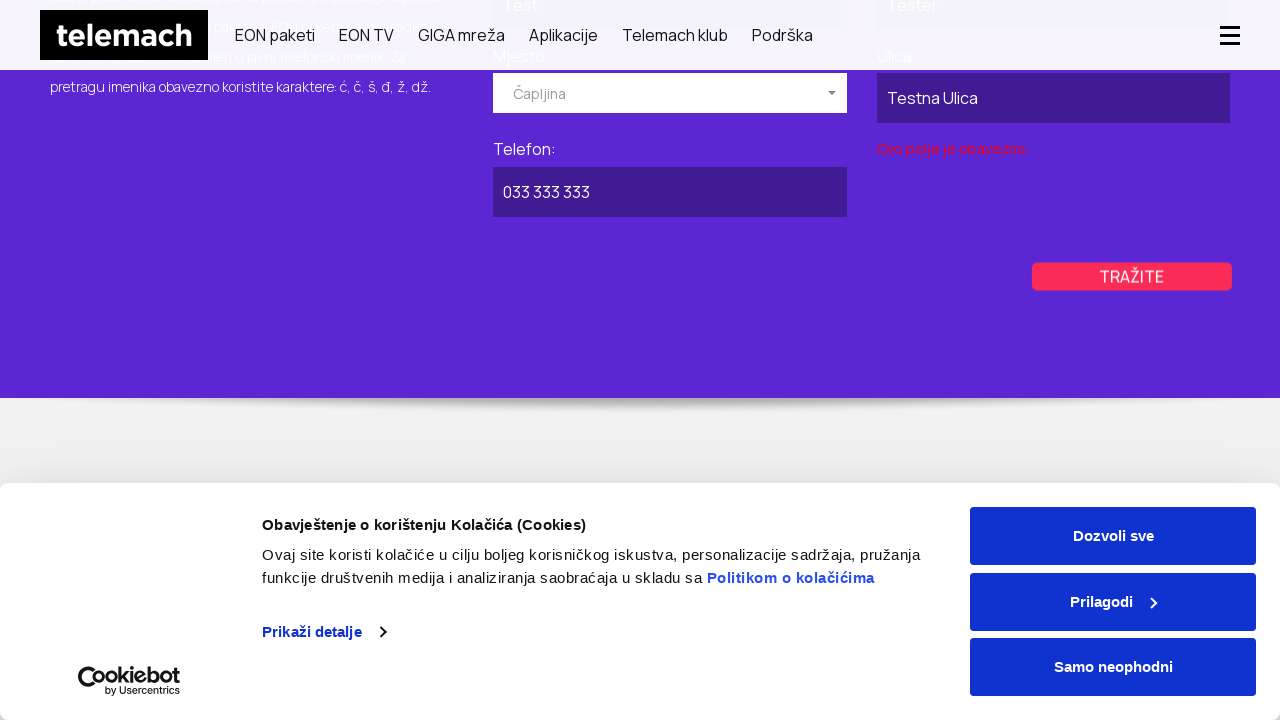

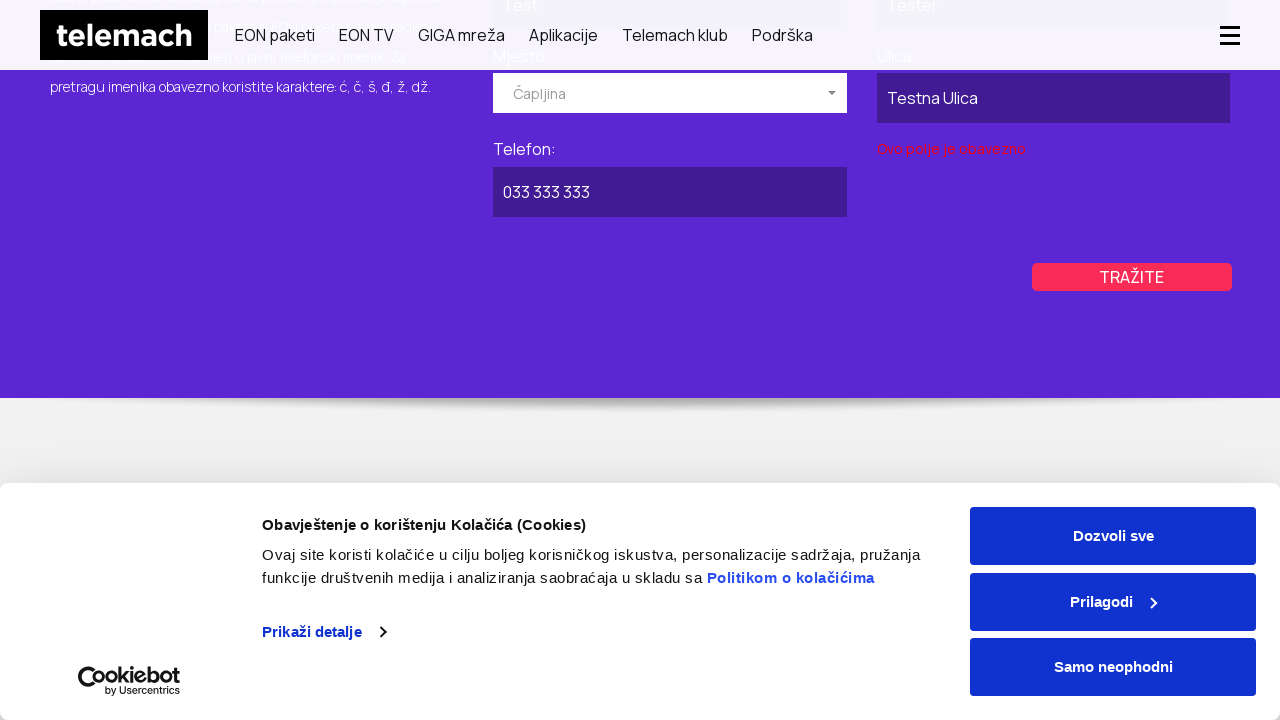